Waits for a price to reach $100, clicks a button to reveal a math problem, calculates the answer, and submits it

Starting URL: http://suninjuly.github.io/explicit_wait2.html

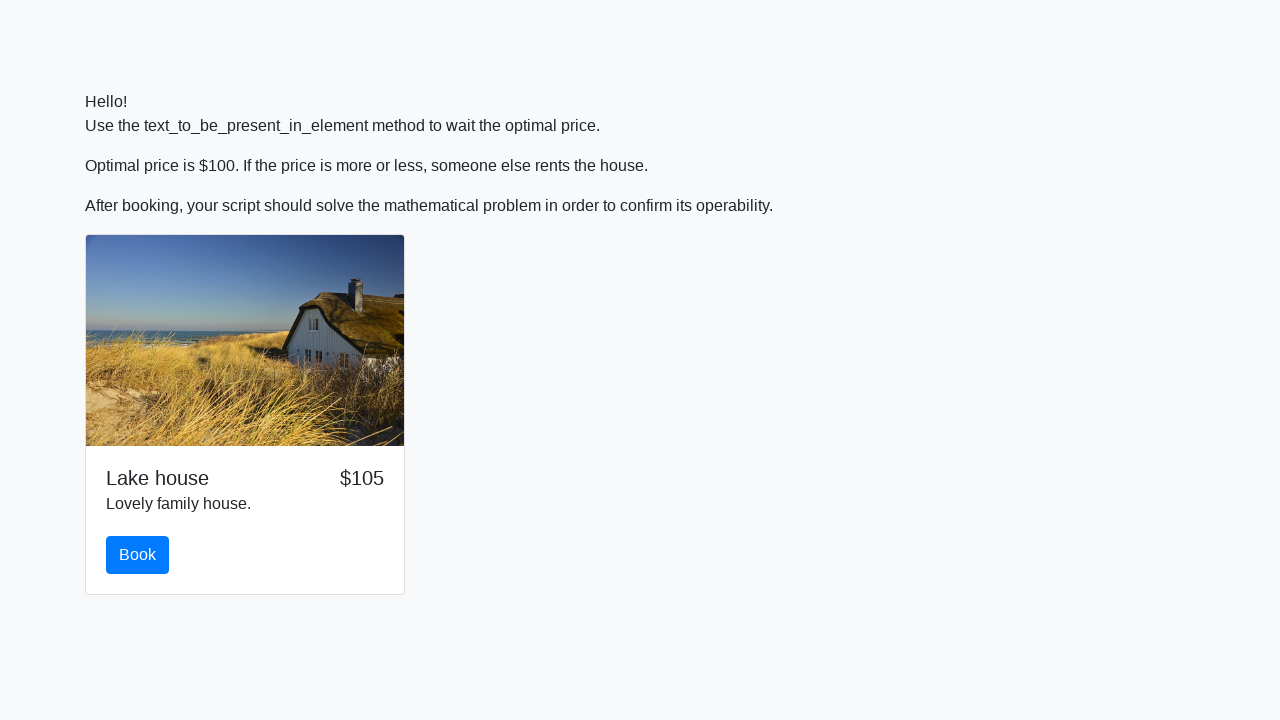

Waited for price to reach $100
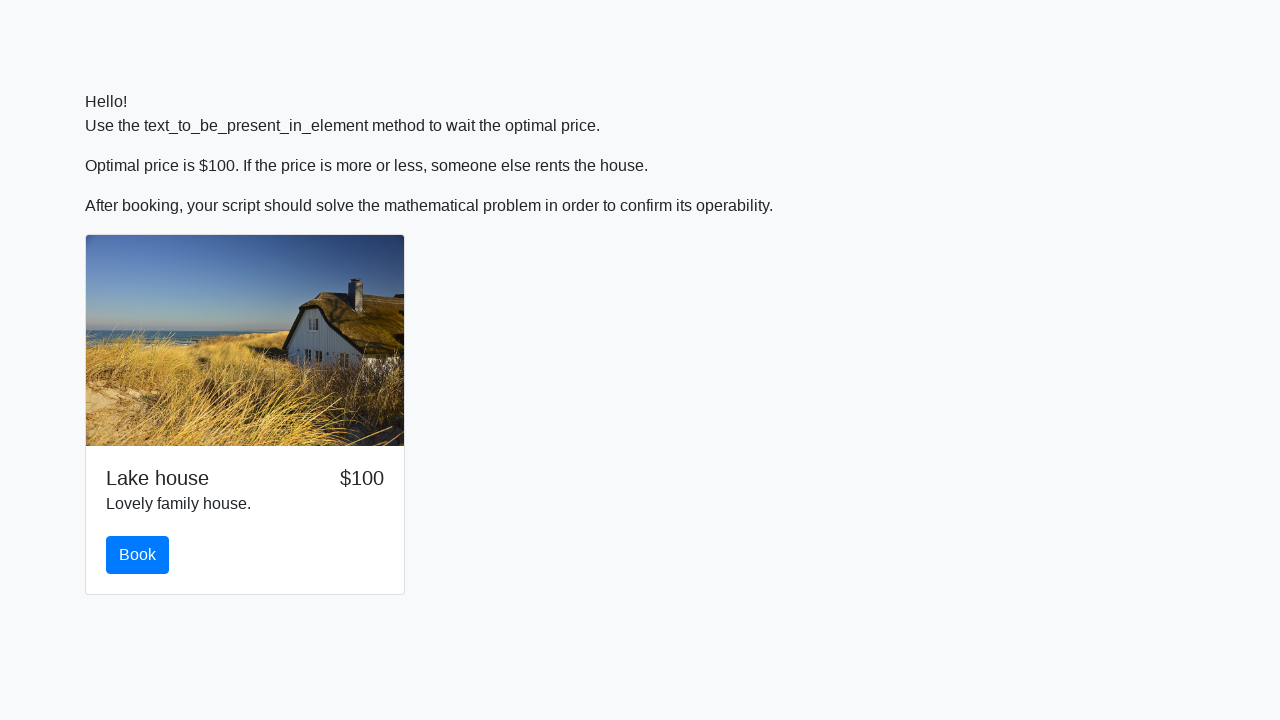

Clicked button to reveal math problem at (138, 555) on button
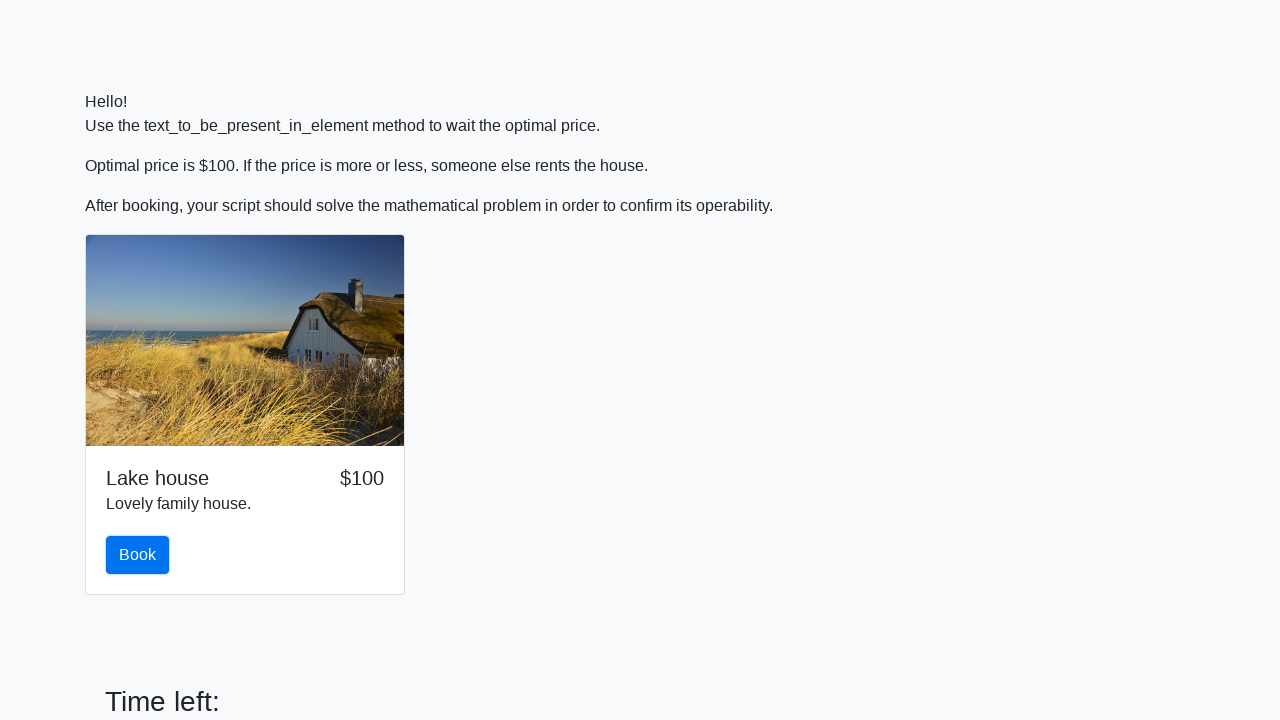

Retrieved math problem value from input_value element
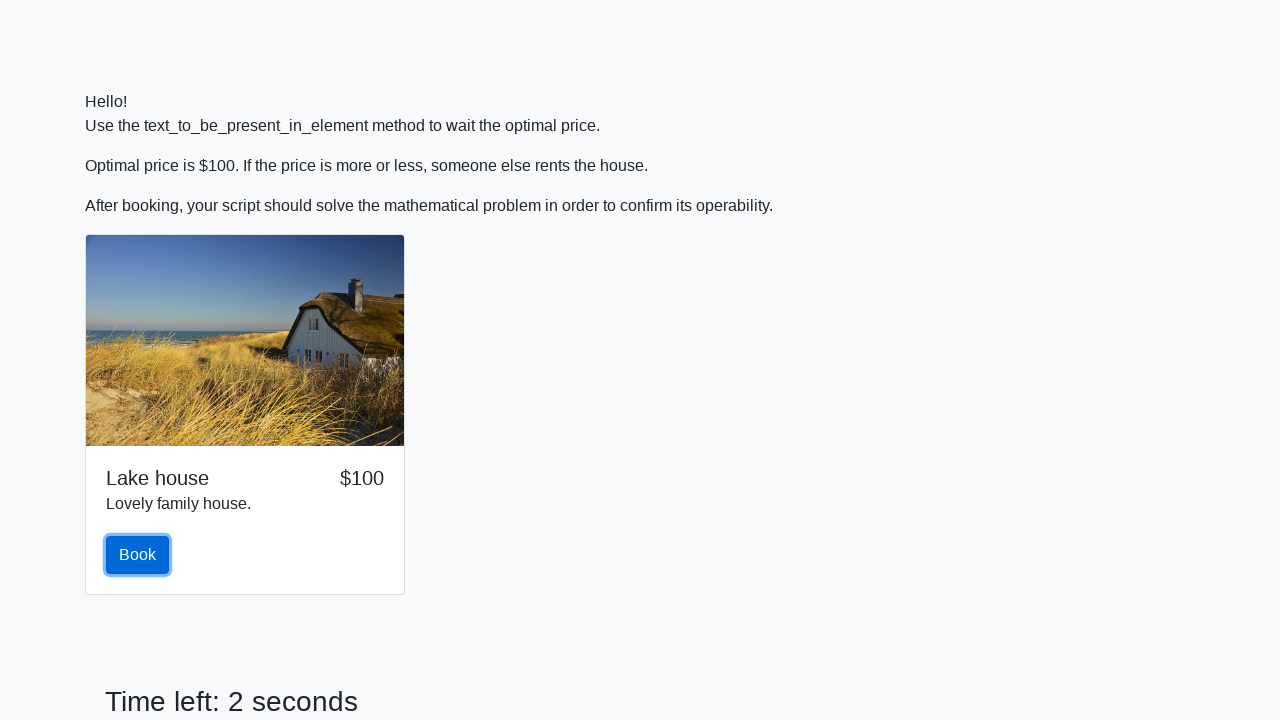

Calculated answer: 2.1663022983118063
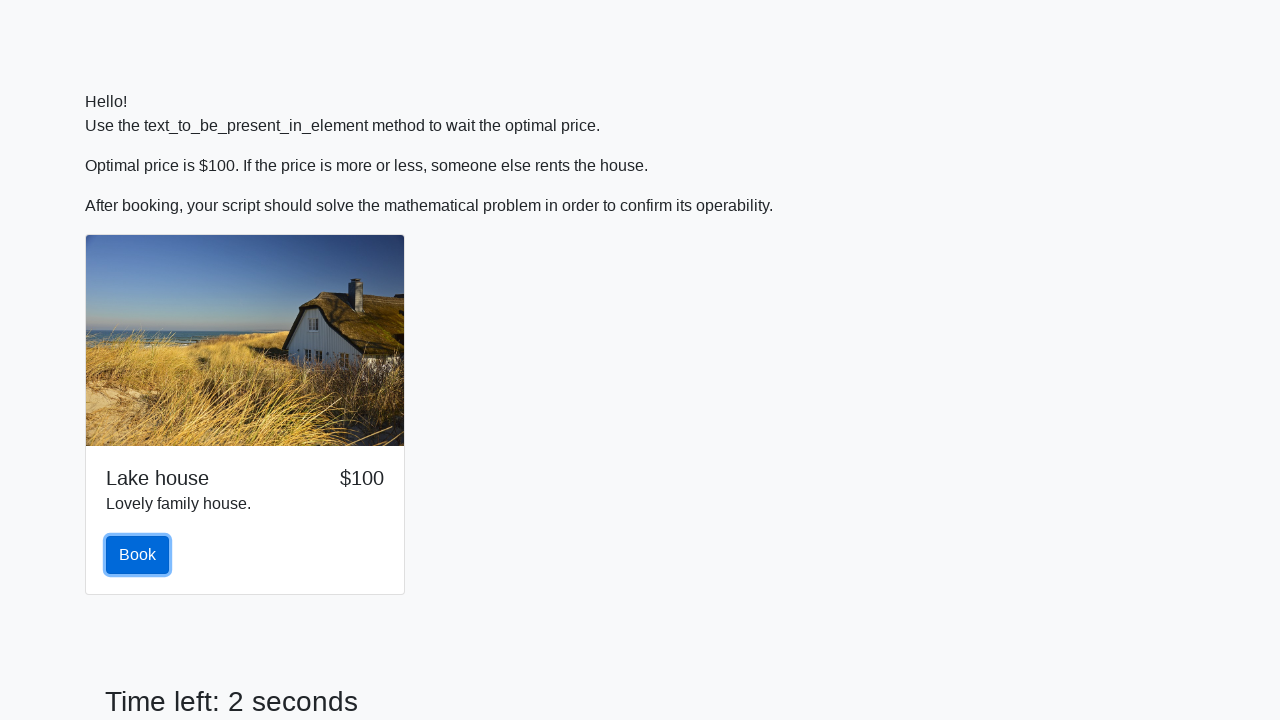

Filled answer field with calculated value on #answer
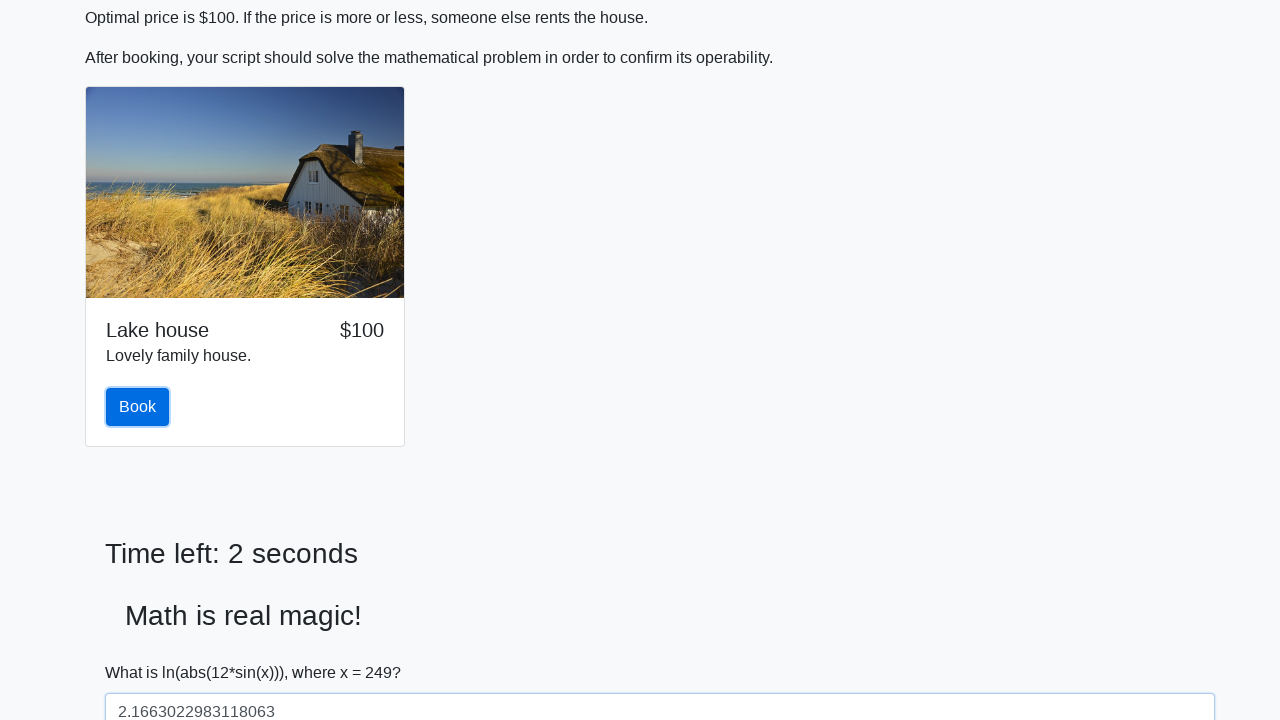

Clicked solve button to submit answer at (143, 651) on #solve
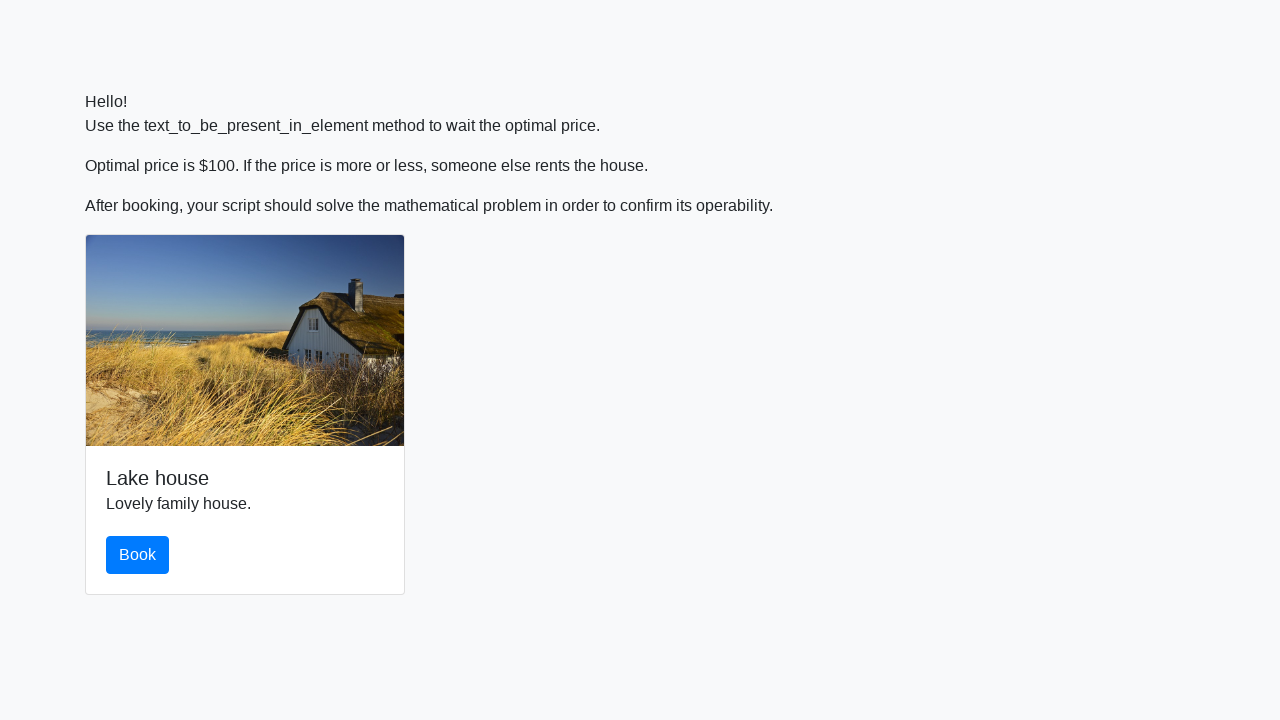

Waited 5 seconds for result to display
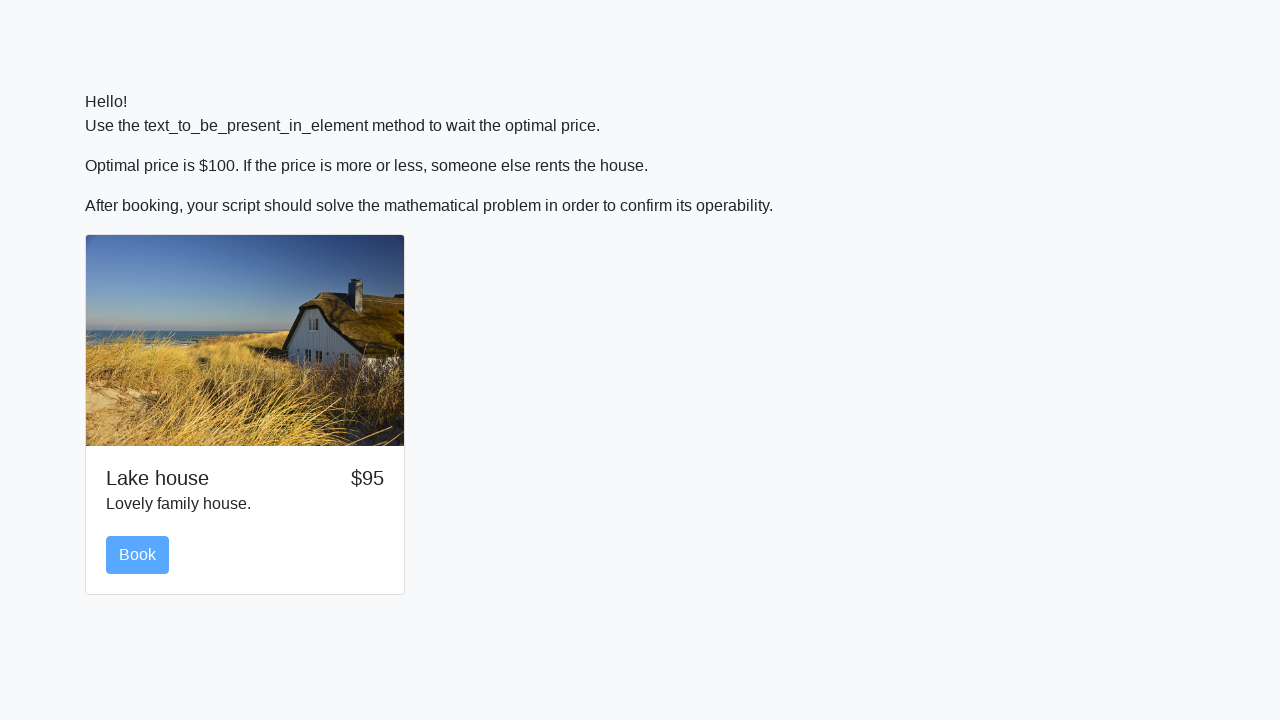

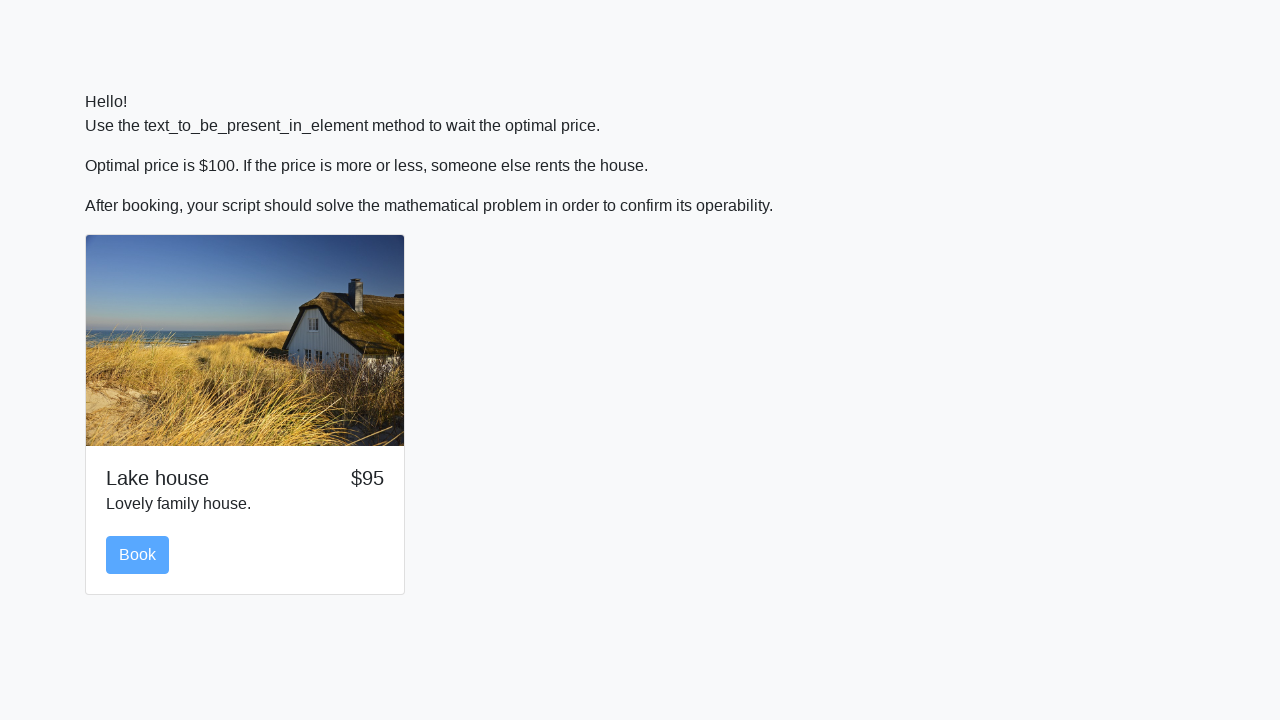